Tests a basic web form by entering text into a text box and clicking the submit button, then verifying a confirmation message appears.

Starting URL: https://www.selenium.dev/selenium/web/web-form.html

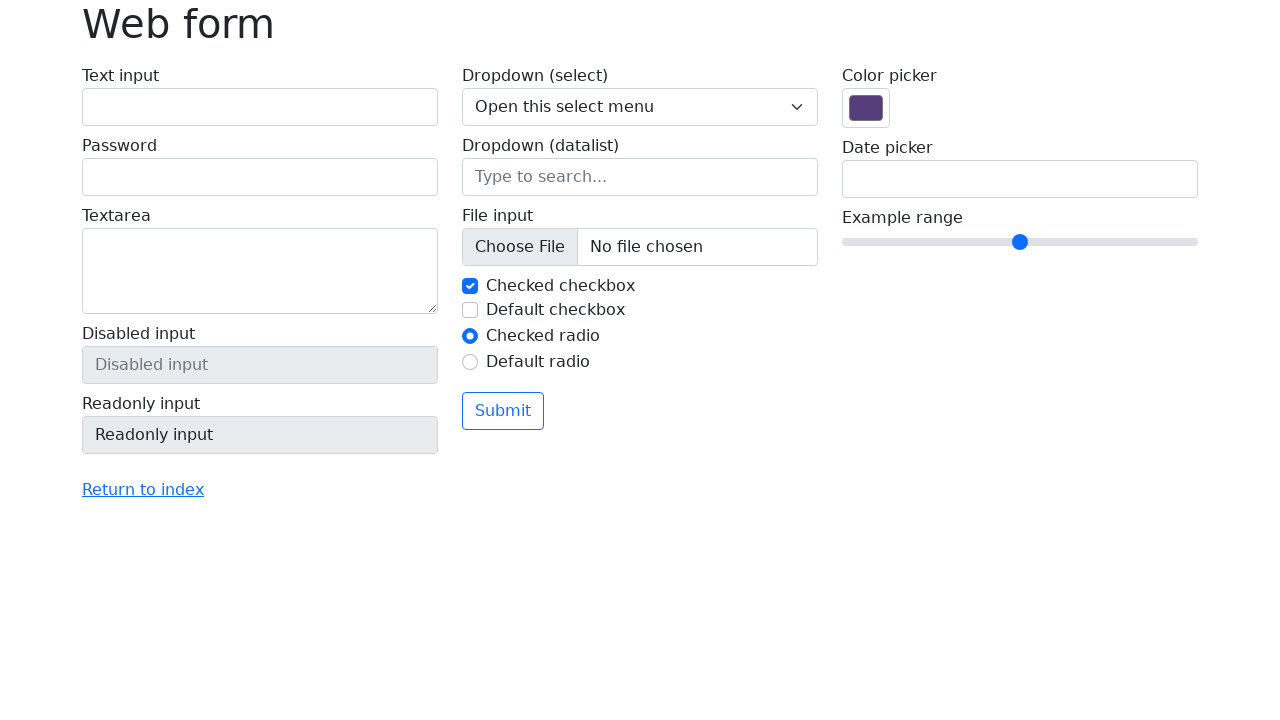

Filled text box with 'Selenium' on input[name='my-text']
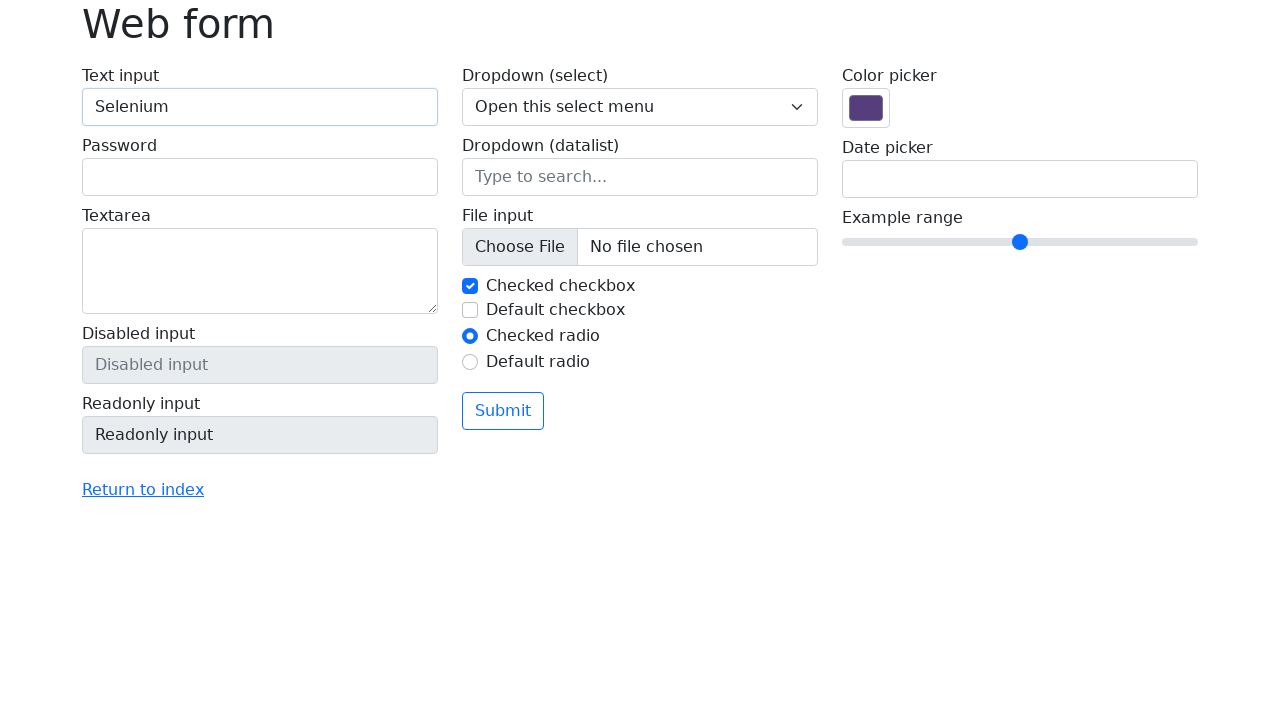

Clicked submit button at (503, 411) on button
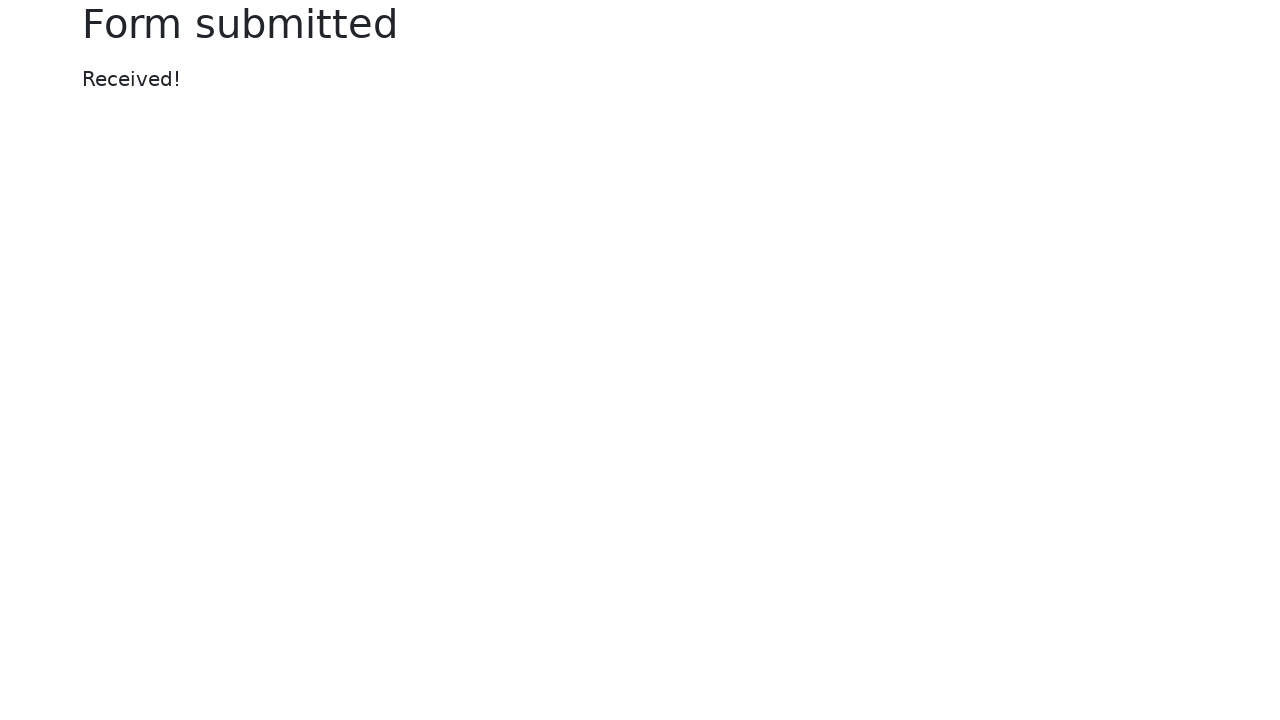

Confirmation message appeared
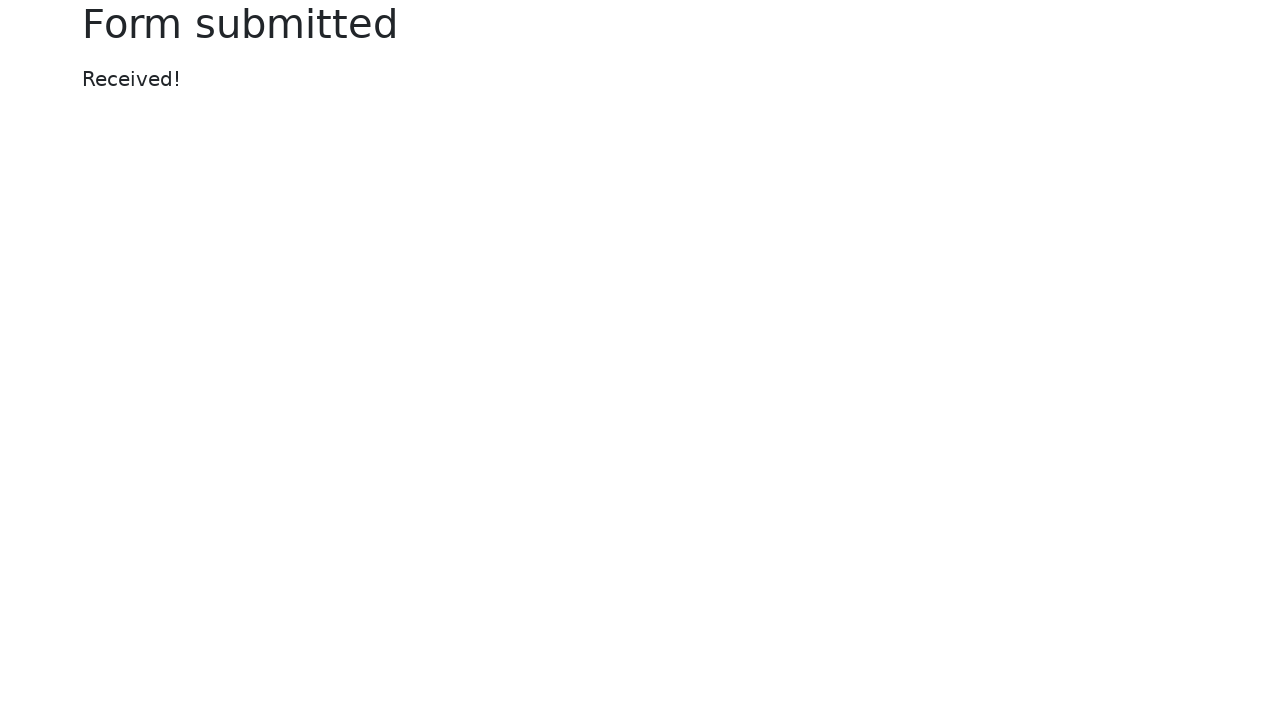

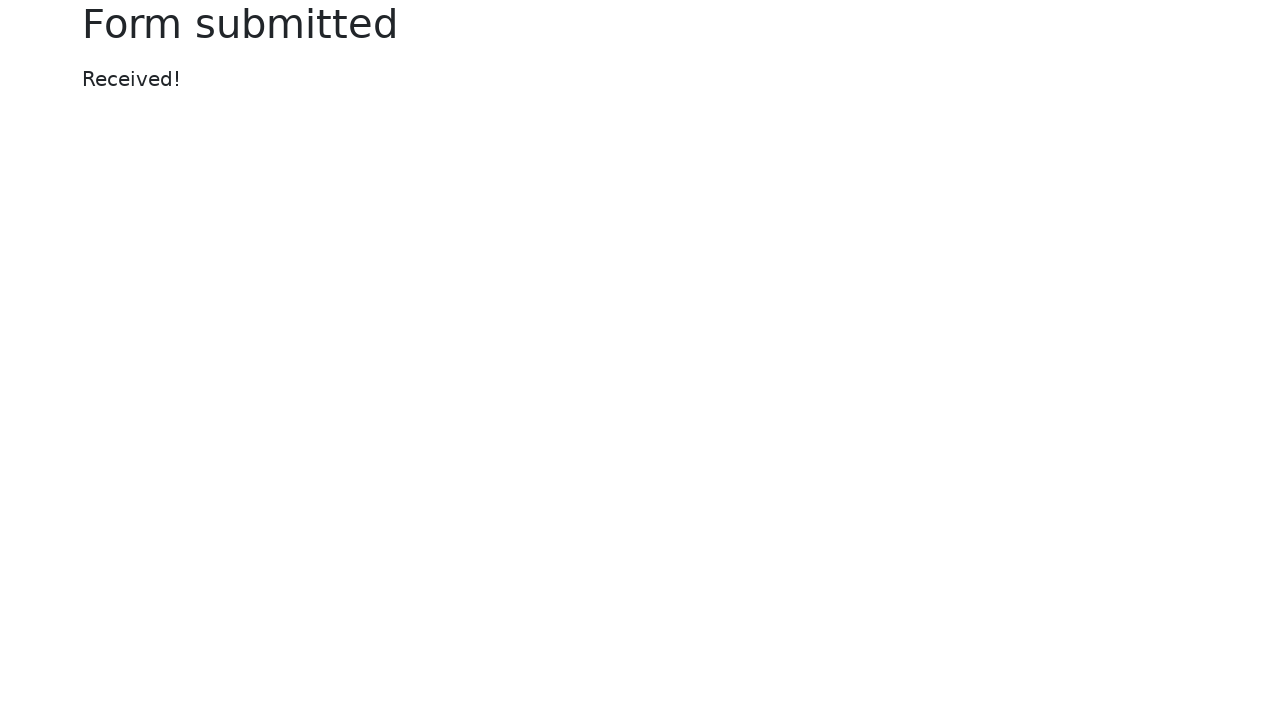